Tests frame handling by switching between different frames, clicking buttons inside frames, counting frames, and working with nested frames

Starting URL: https://www.leafground.com/frame.xhtml

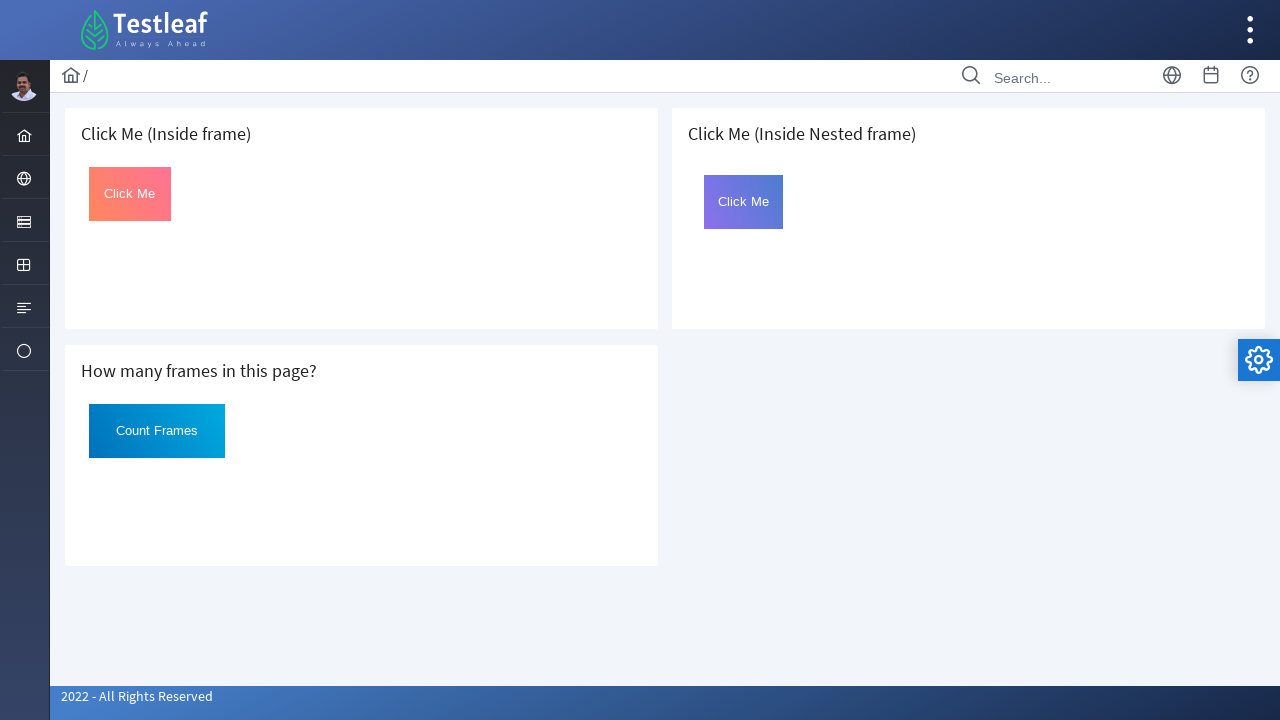

Located first iframe
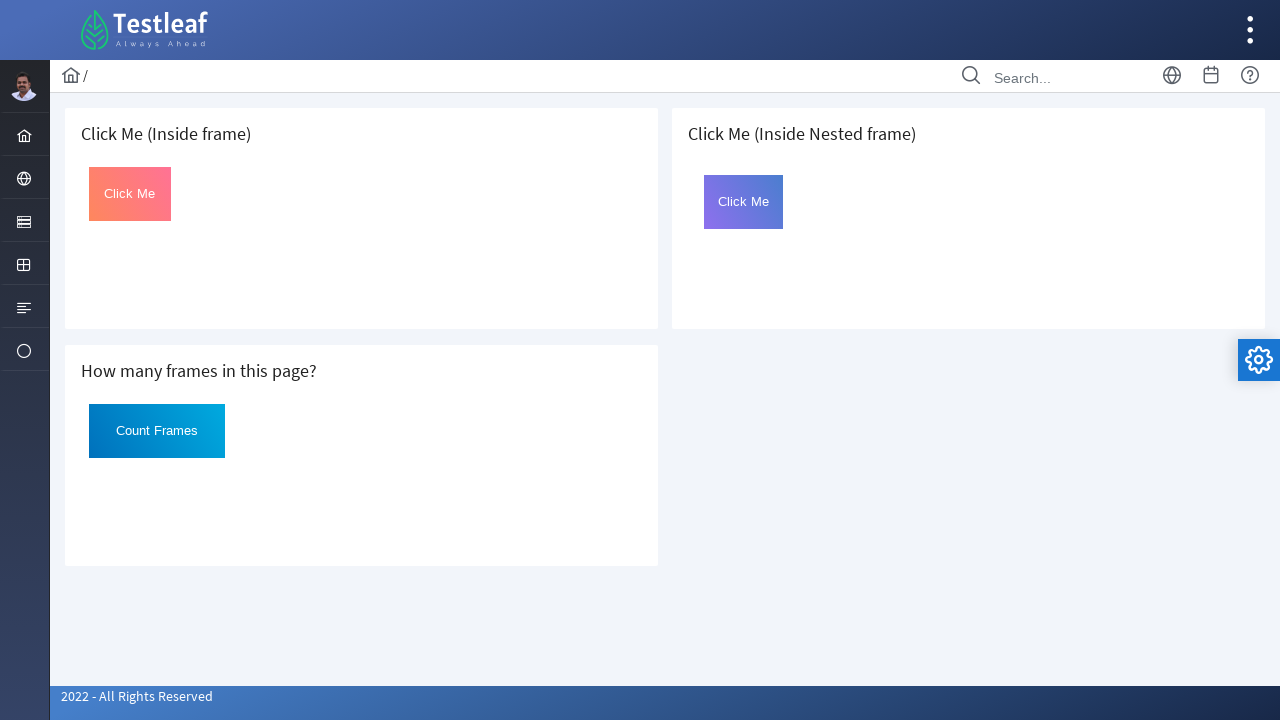

Clicked button inside first frame at (130, 194) on iframe >> nth=0 >> internal:control=enter-frame >> xpath=(//button[@id='Click'])
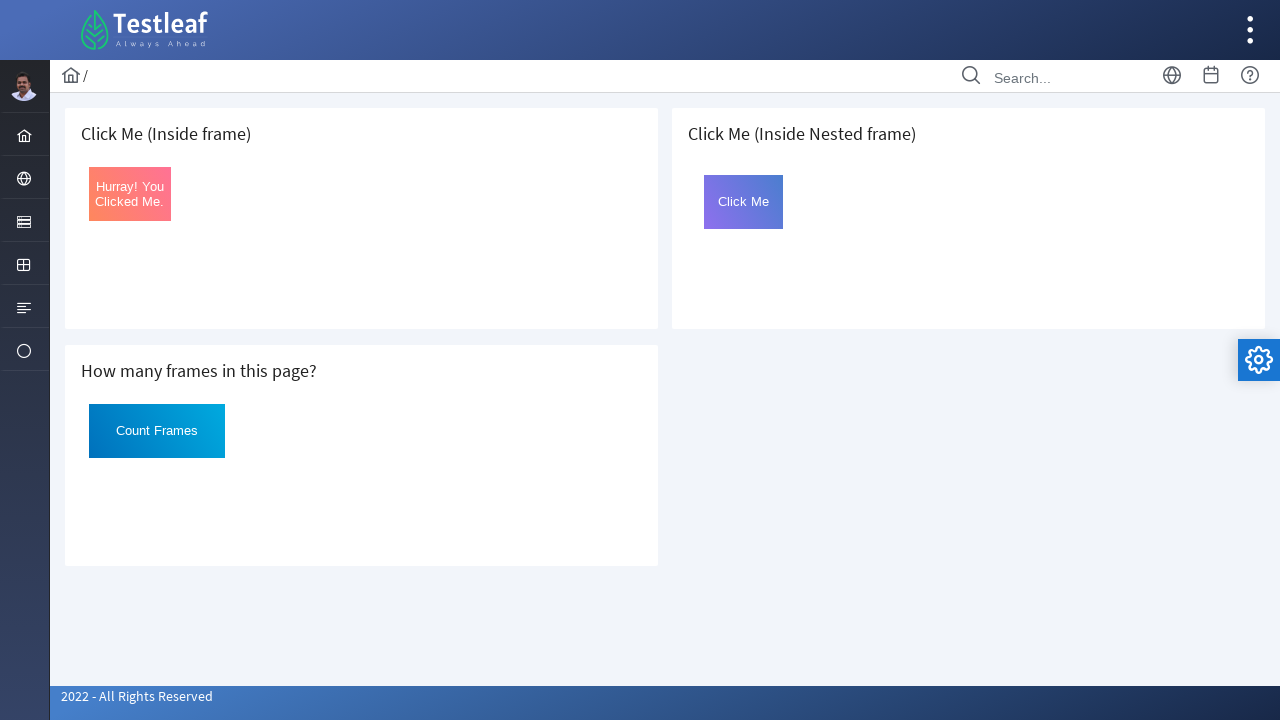

Located second iframe
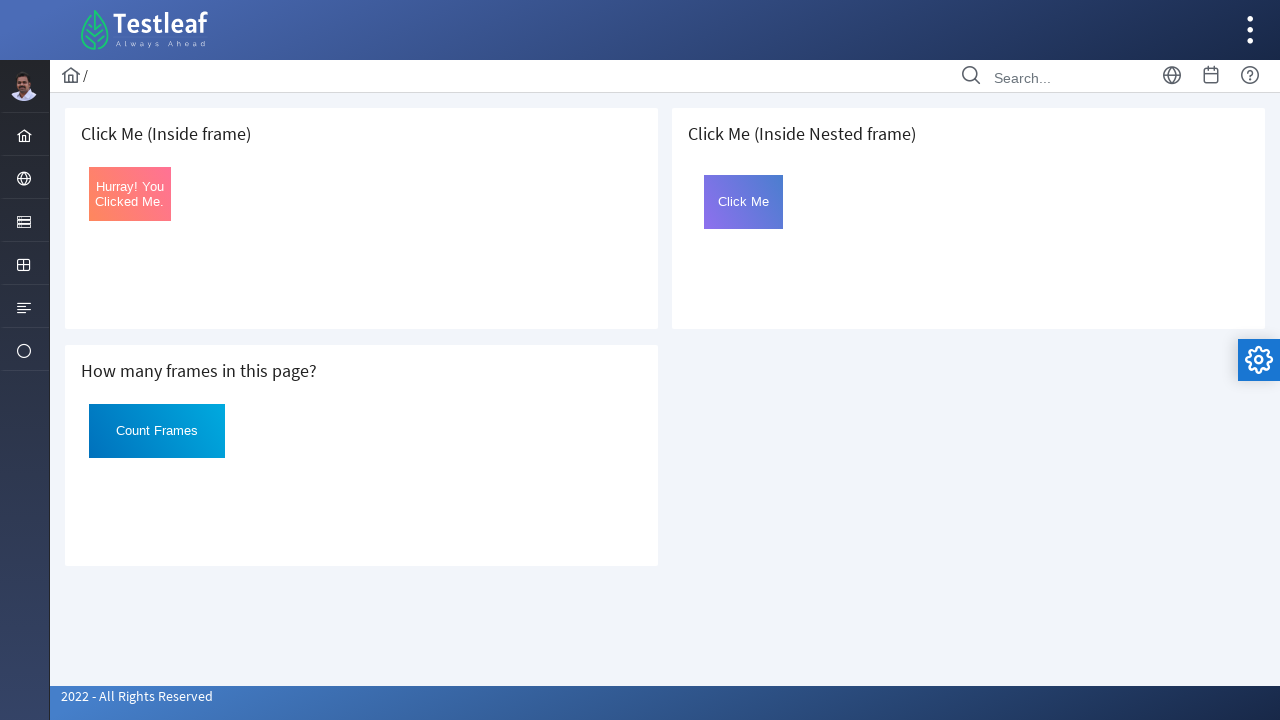

Clicked 'Count Frames' button in second frame at (157, 431) on iframe >> nth=1 >> internal:control=enter-frame >> xpath=//button[text()='Count 
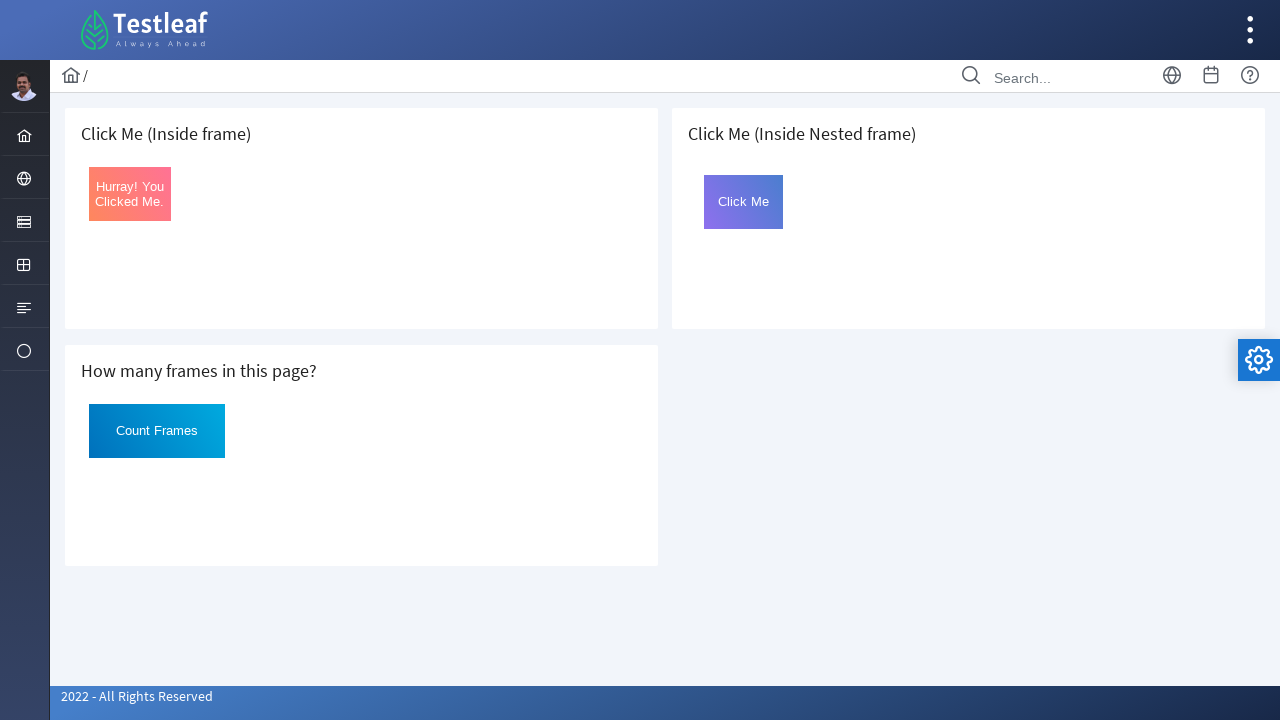

Located third iframe
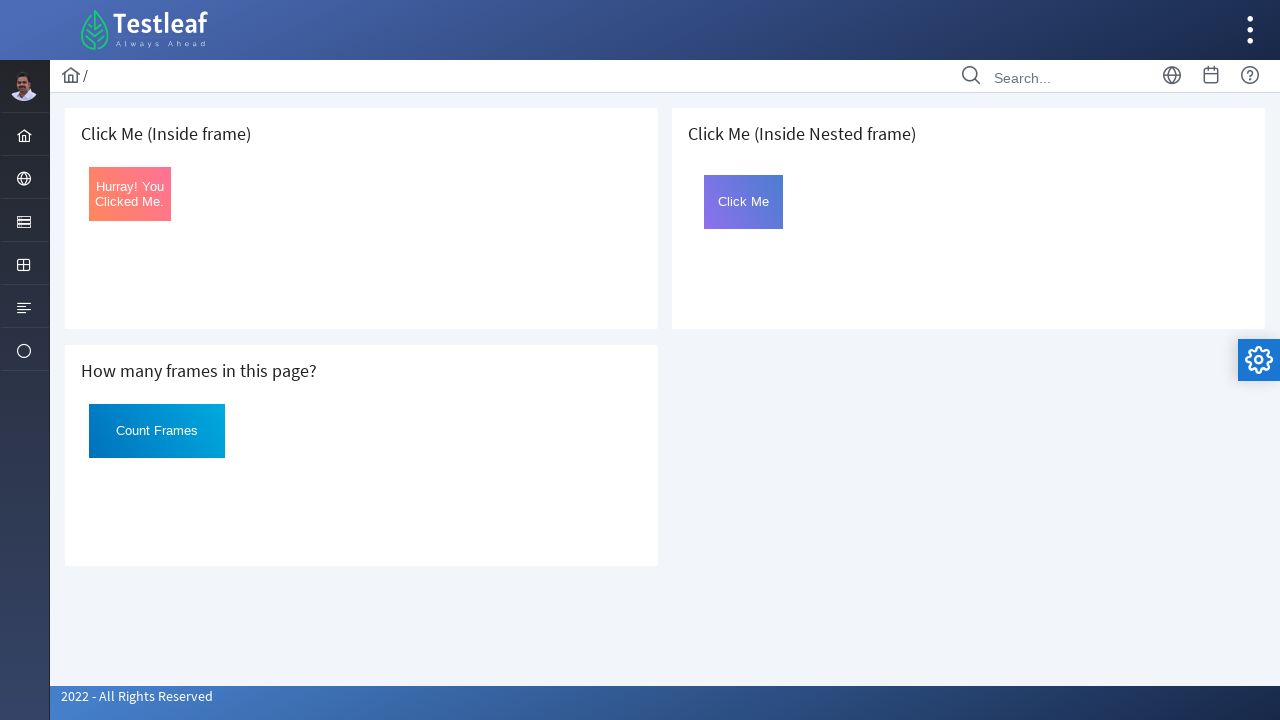

Located nested frame inside third iframe
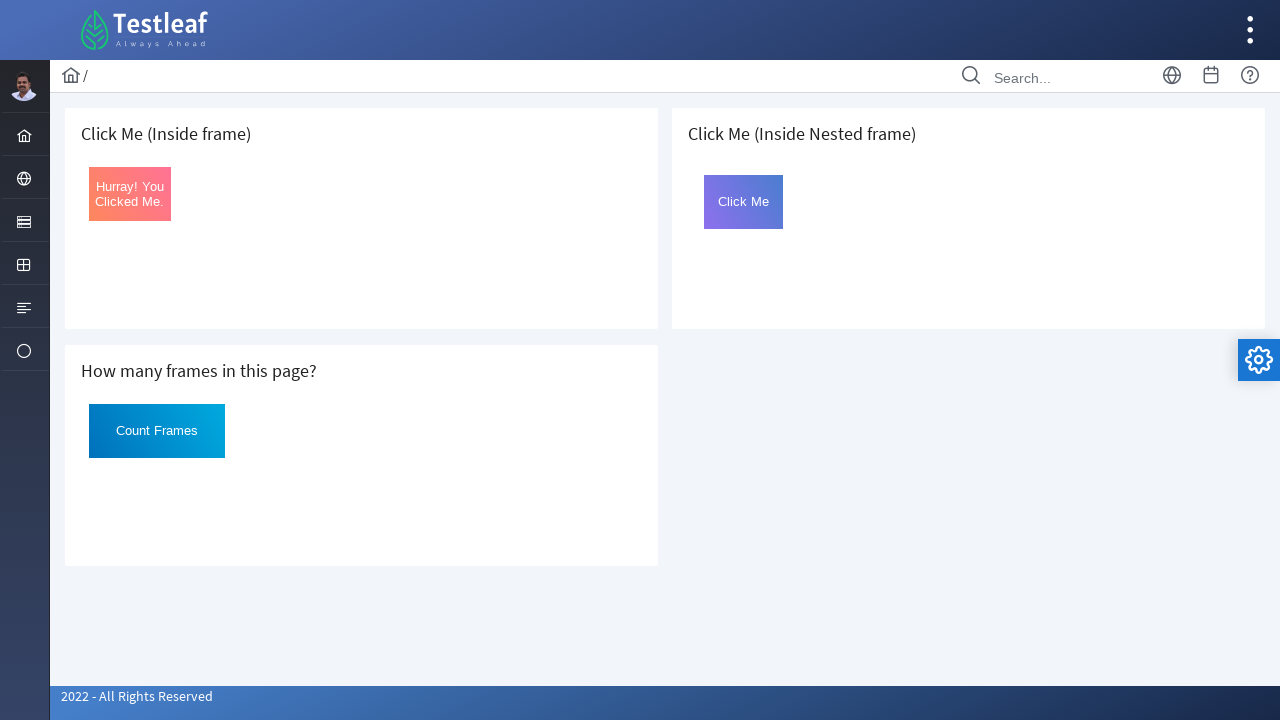

Clicked button inside nested frame at (744, 202) on iframe >> nth=2 >> internal:control=enter-frame >> iframe[name='frame2'] >> inte
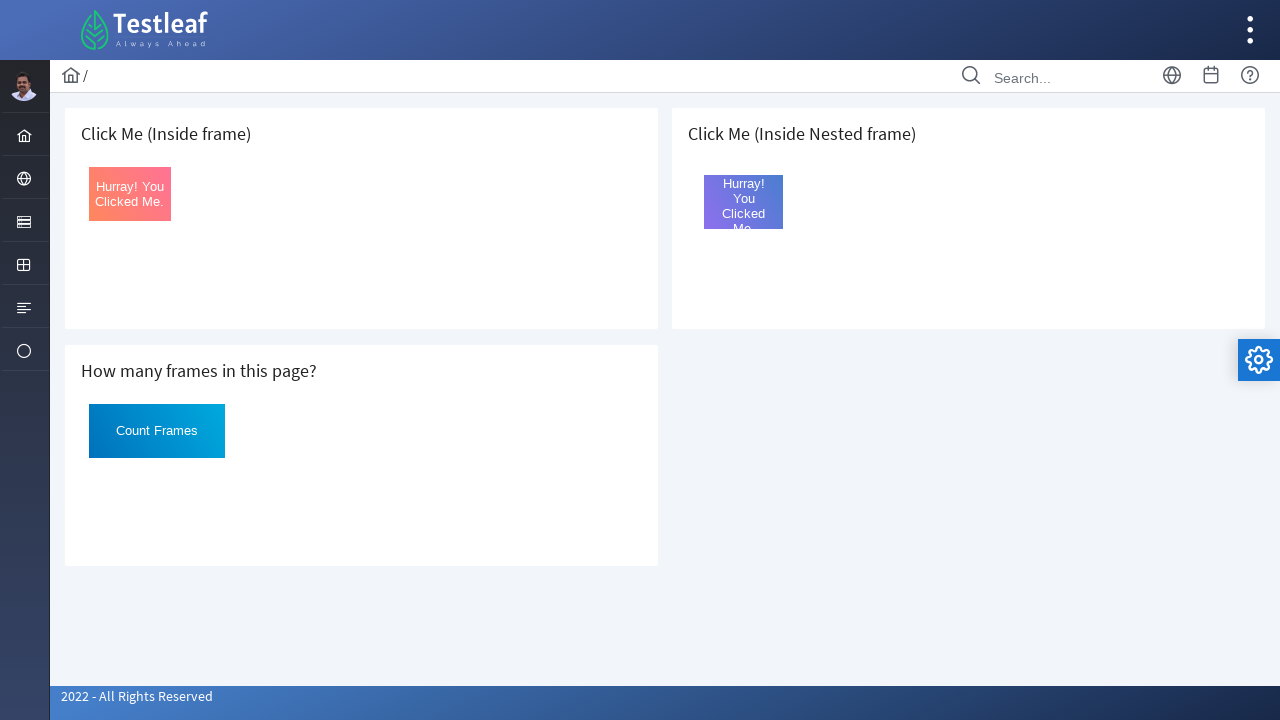

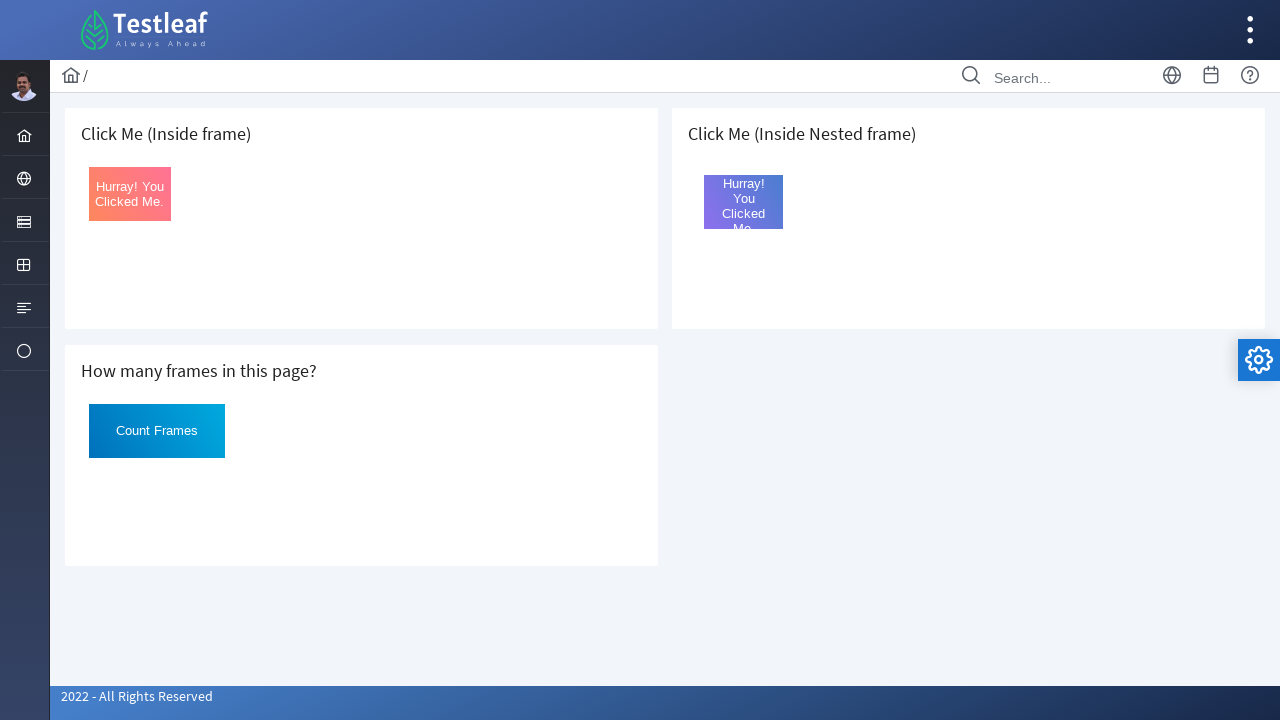